Tests various text input fields including text, password, and textarea elements

Starting URL: https://bonigarcia.dev/selenium-webdriver-java/web-form.html

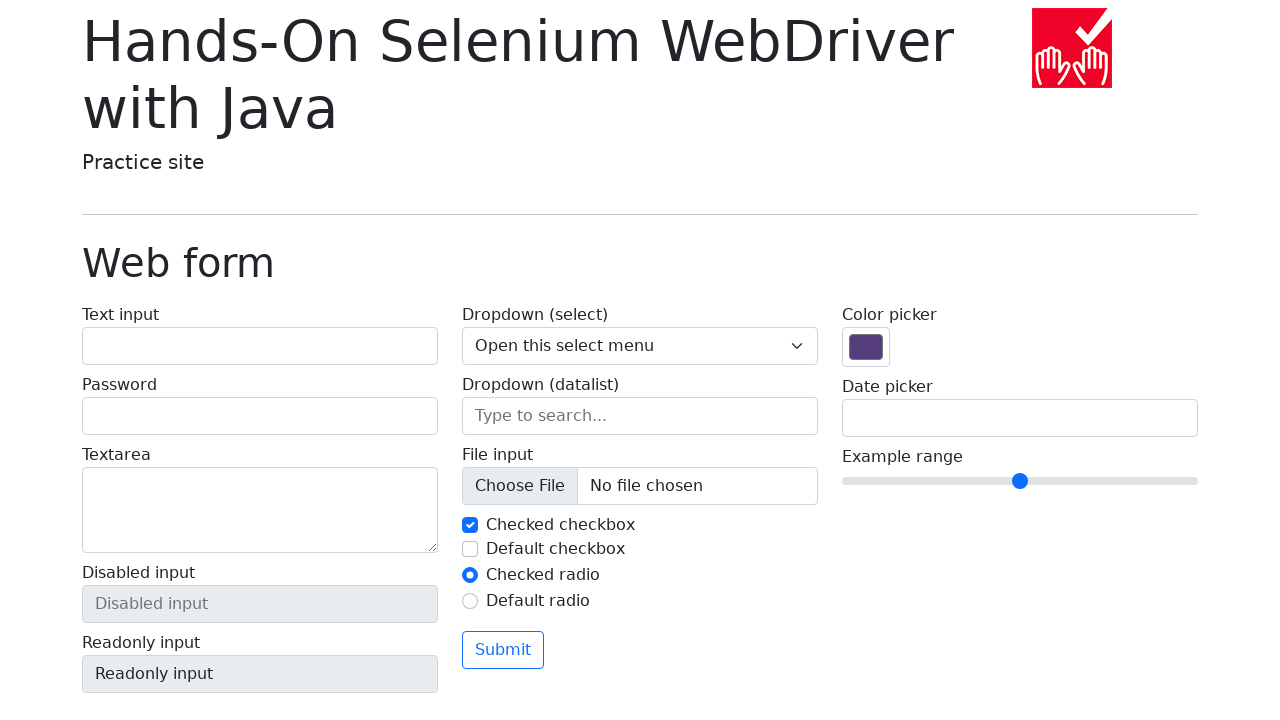

Filled text input field with 'Random first text' on input#my-text-id
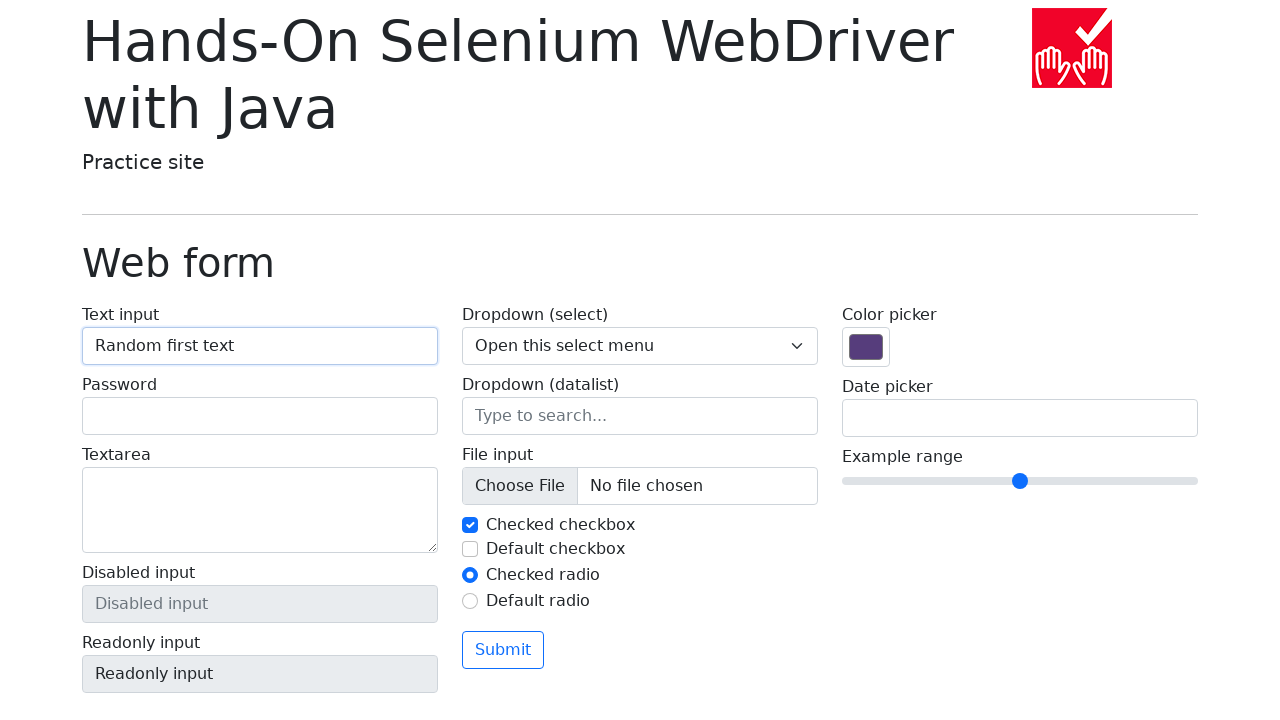

Filled password input field with 'Random second text' on input[name='my-password']
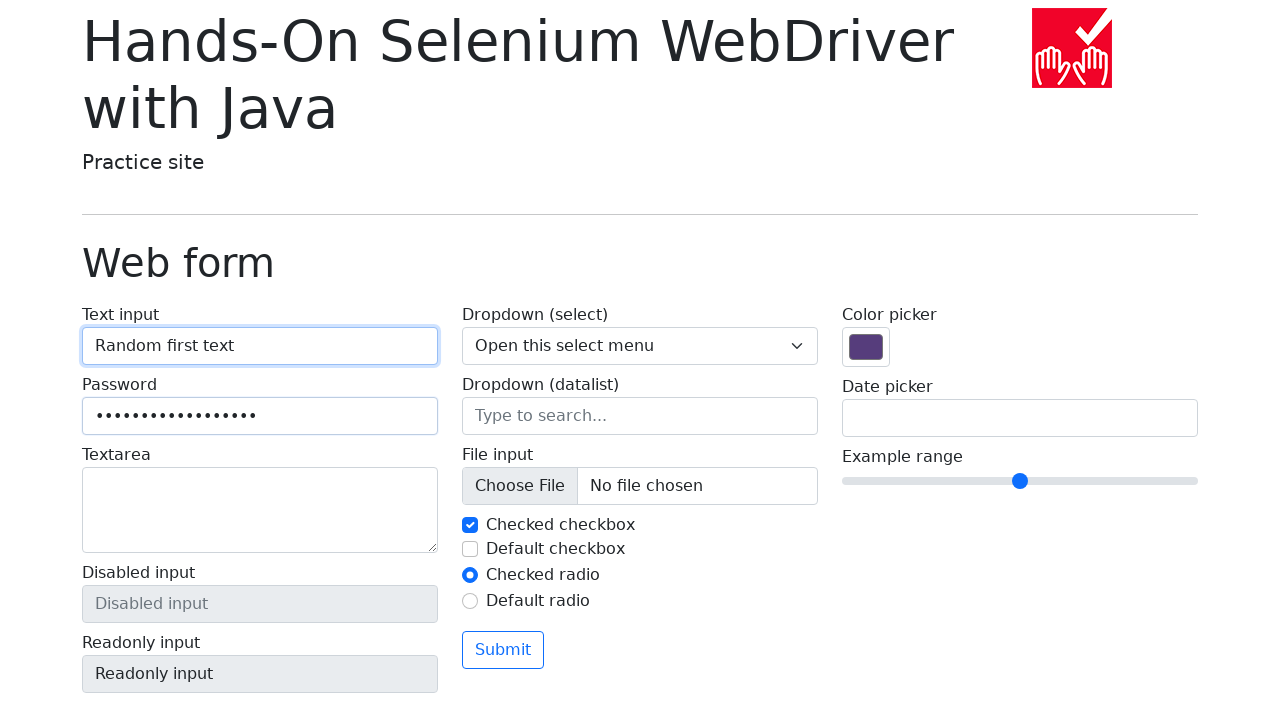

Filled textarea field with 'Textarea text text text' on textarea[name='my-textarea']
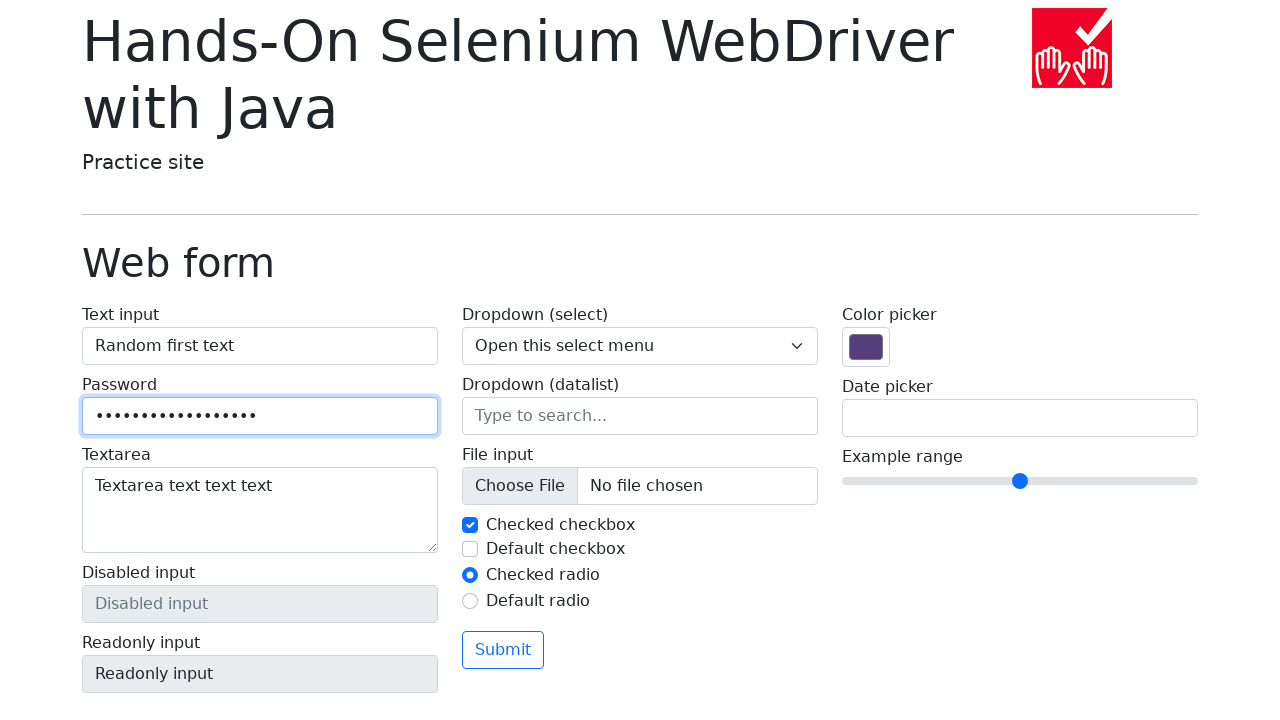

Verified text input field contains 'Random first text'
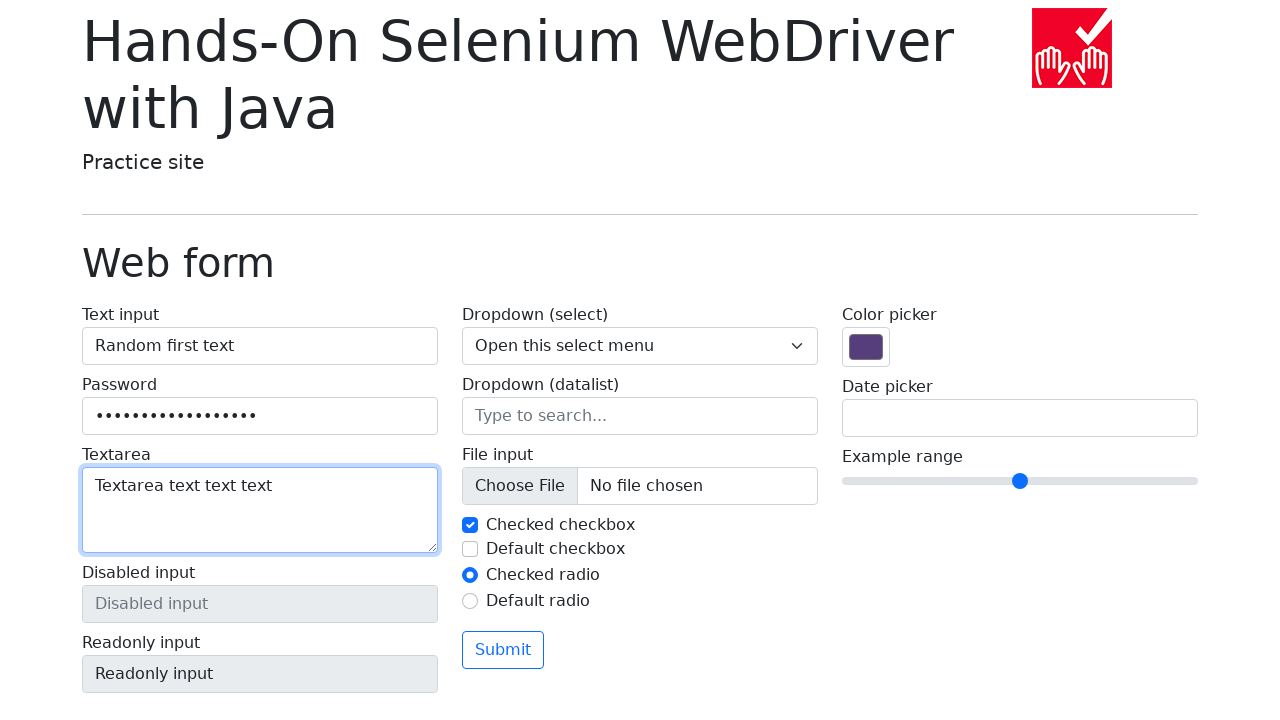

Verified password input field contains 'Random second text'
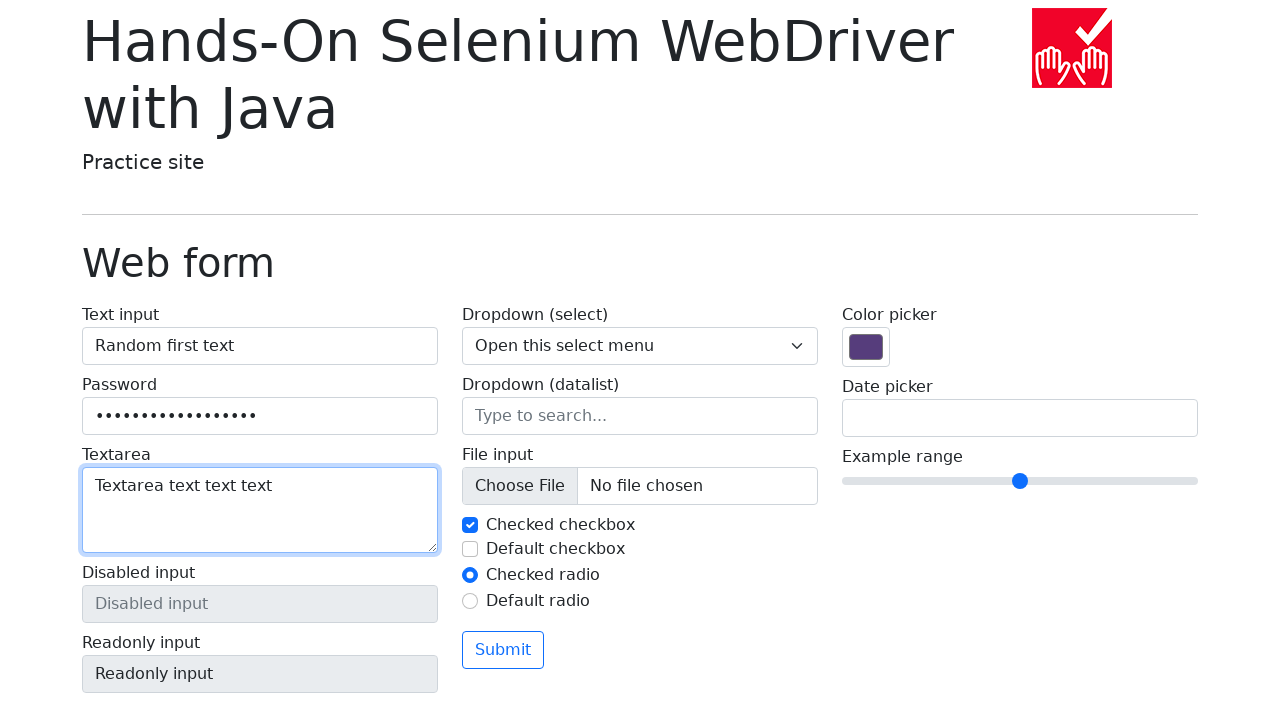

Verified textarea field contains 'Textarea text text text'
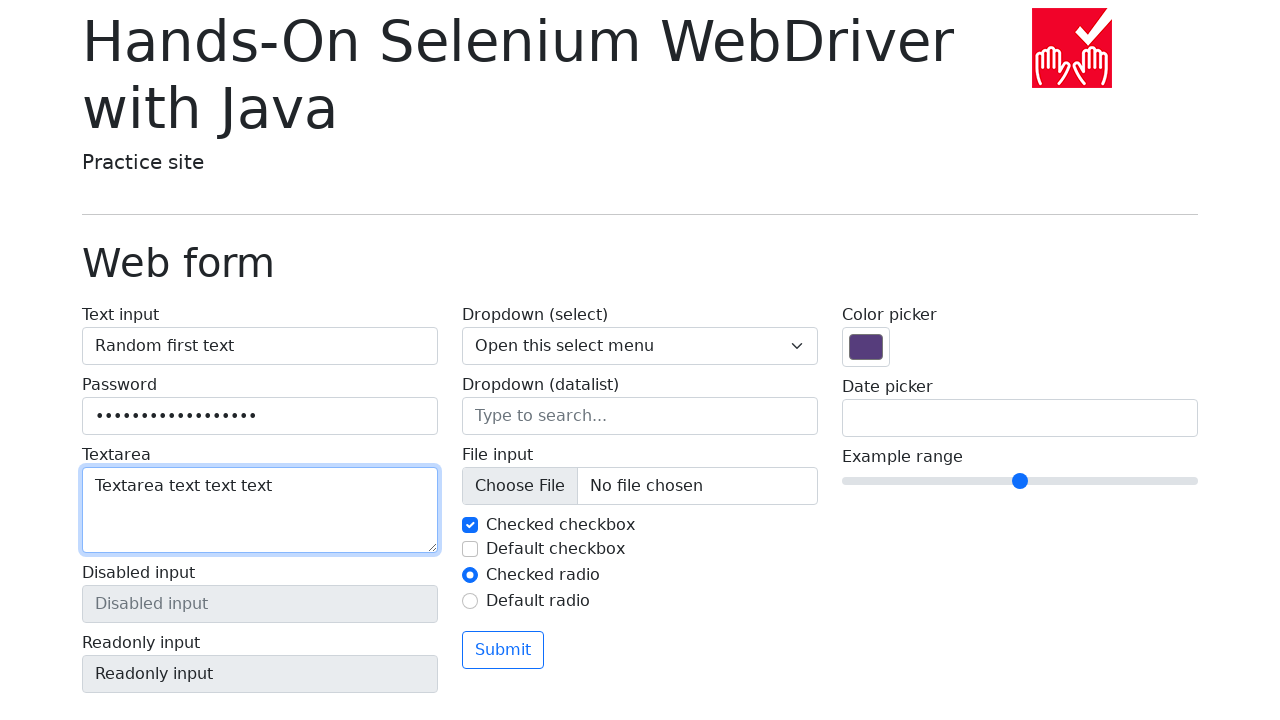

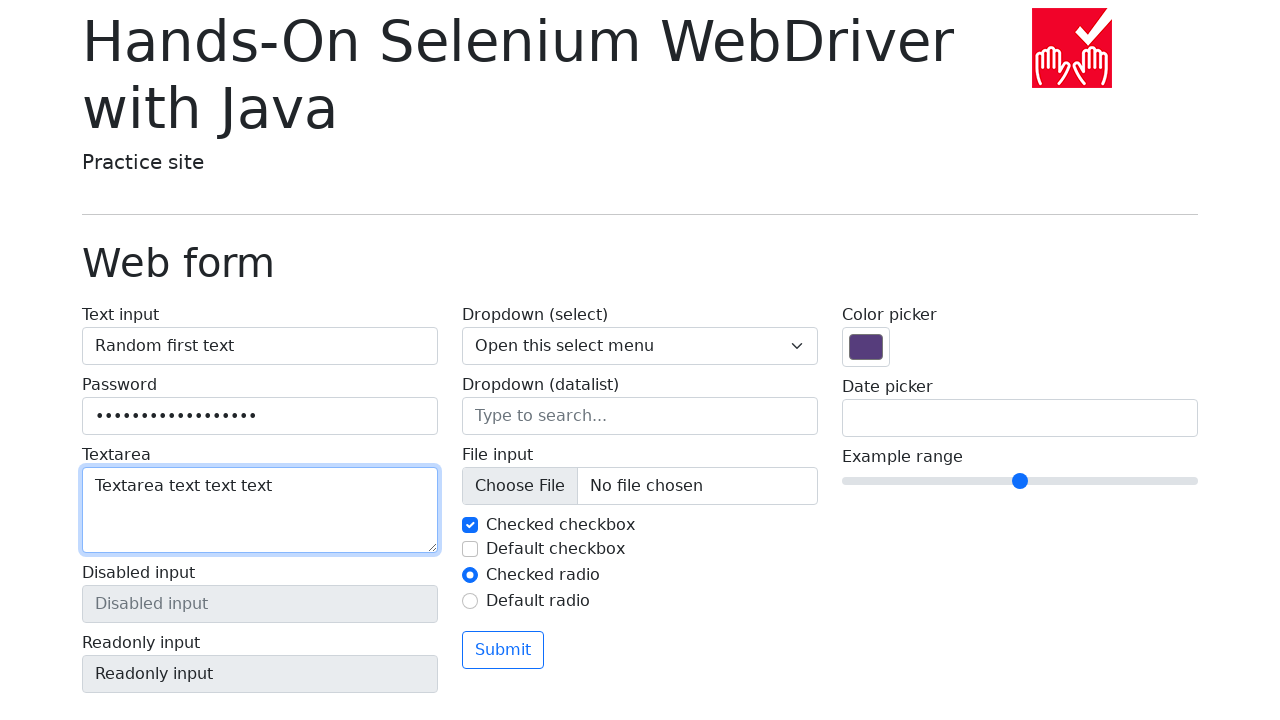